Tests iframe detection by navigating to the frames demo page and counting the number of iframes present on the page.

Starting URL: https://demoqa.com/frames

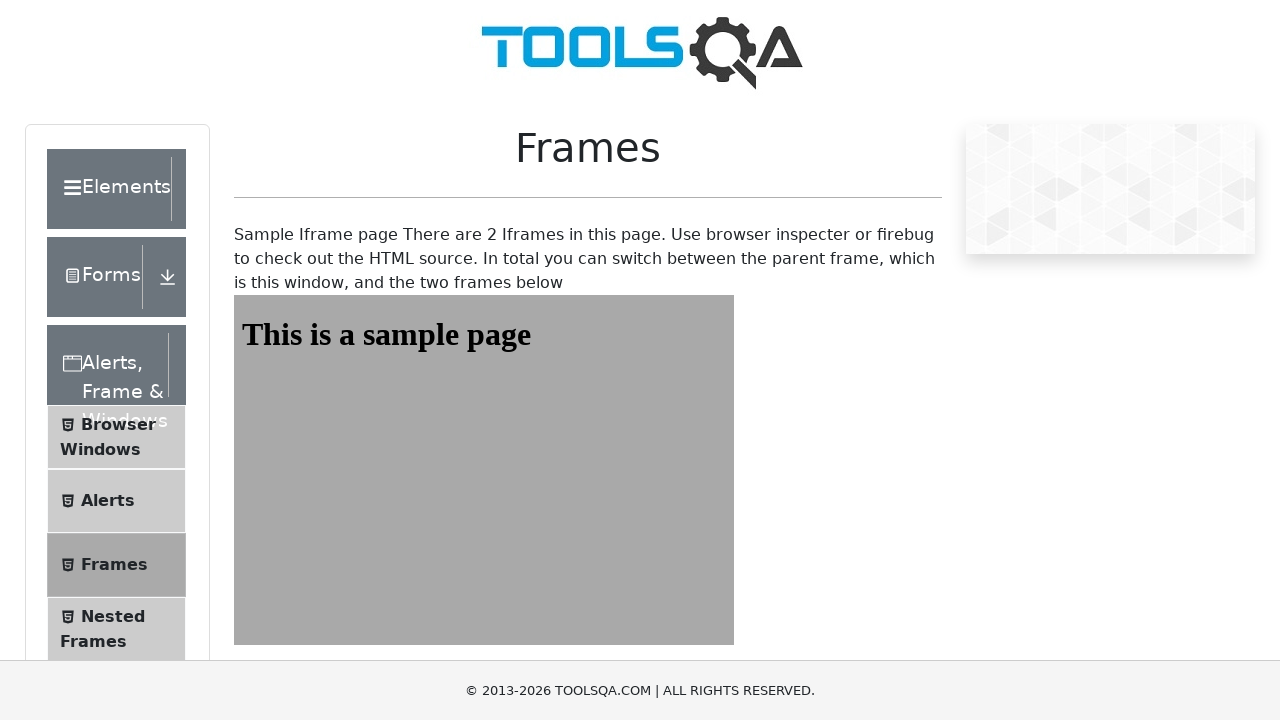

Navigated to frames demo page
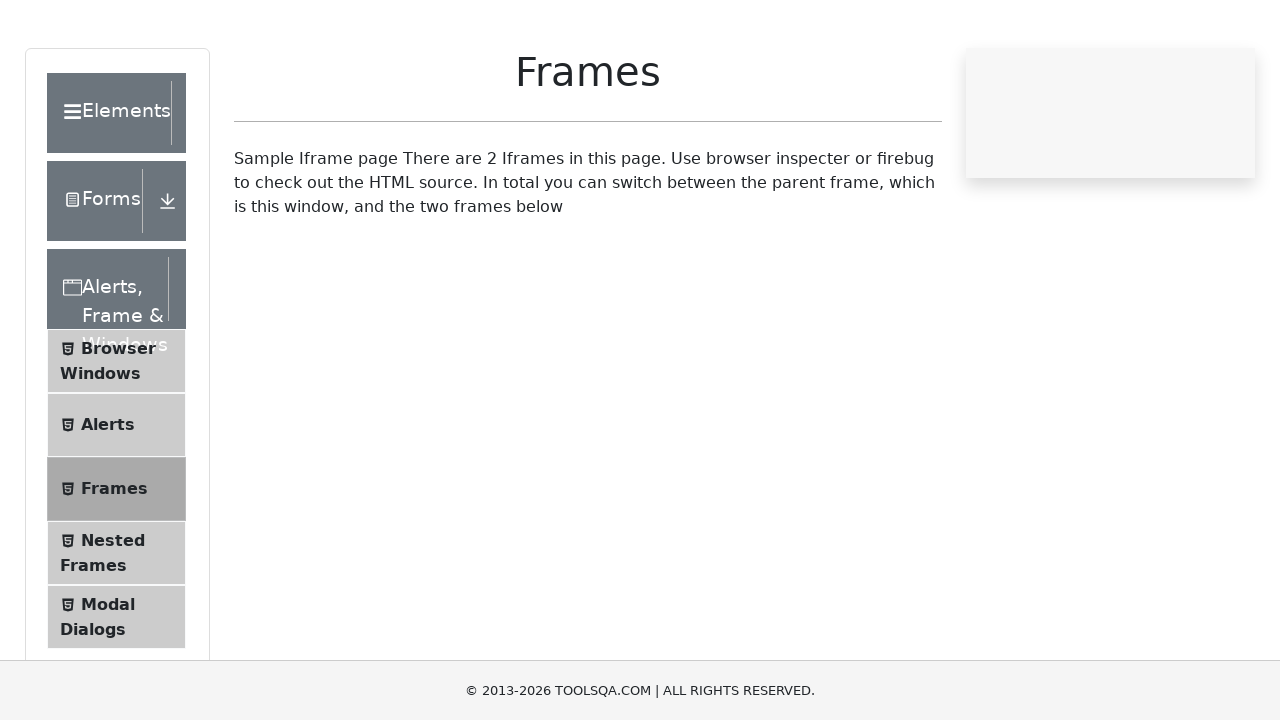

Located all iframes on the page
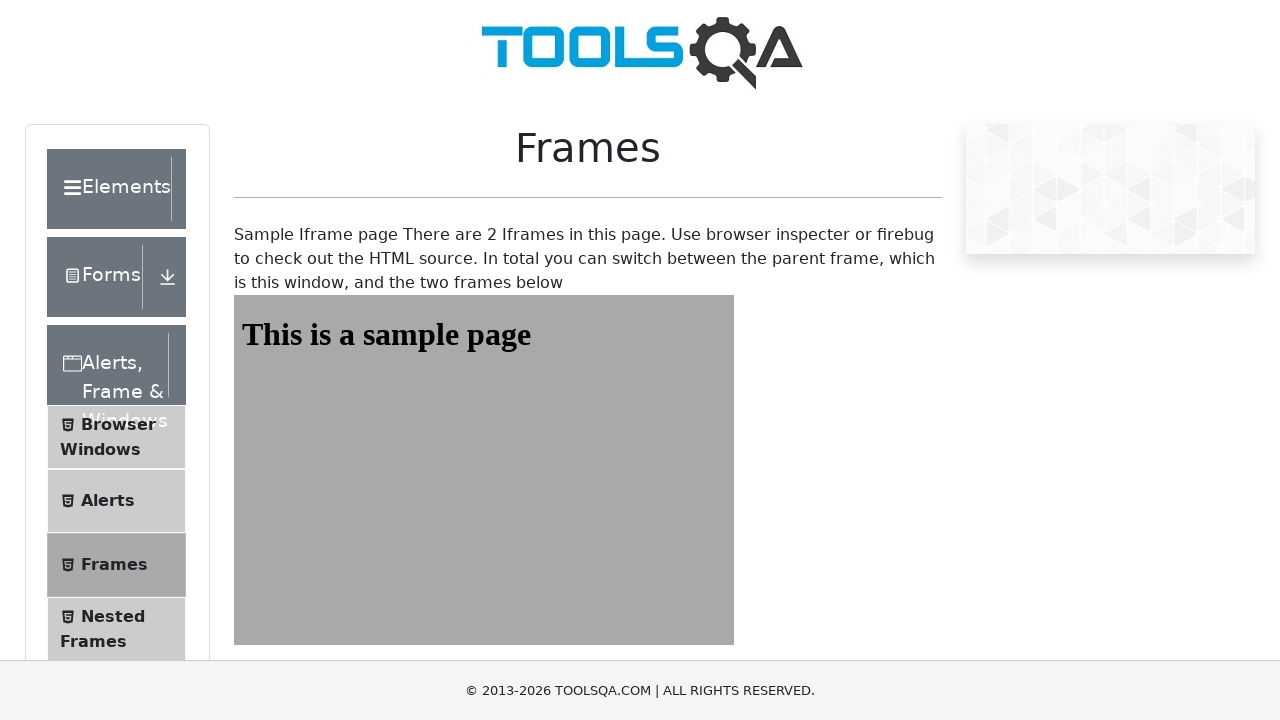

Found 2 iframes on the page
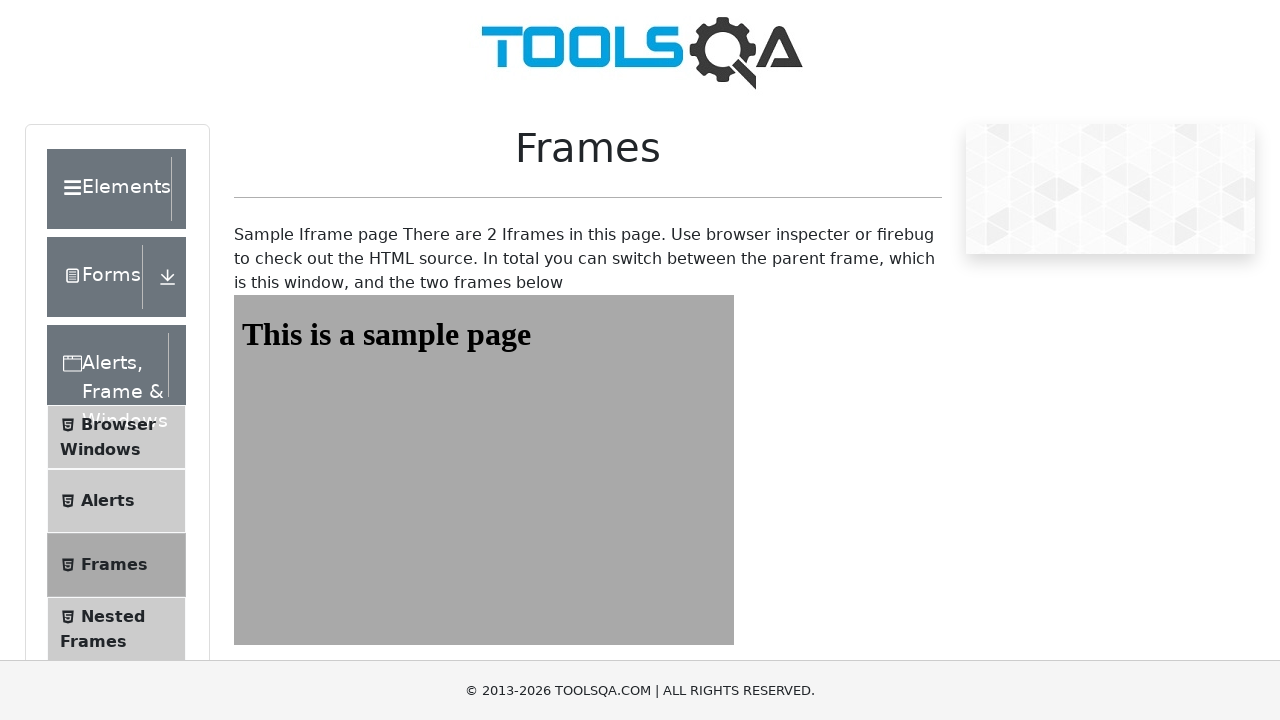

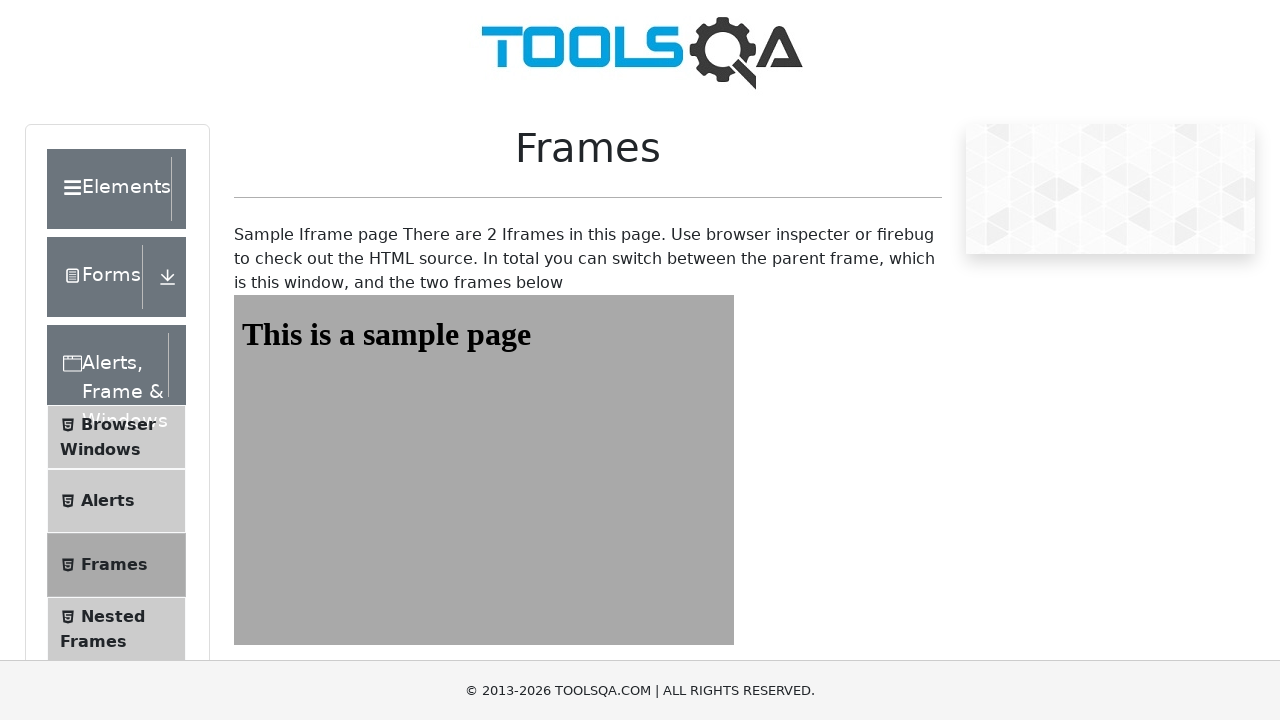